Tests file download functionality by clicking the download button on the demo QA upload/download page

Starting URL: https://demoqa.com/upload-download

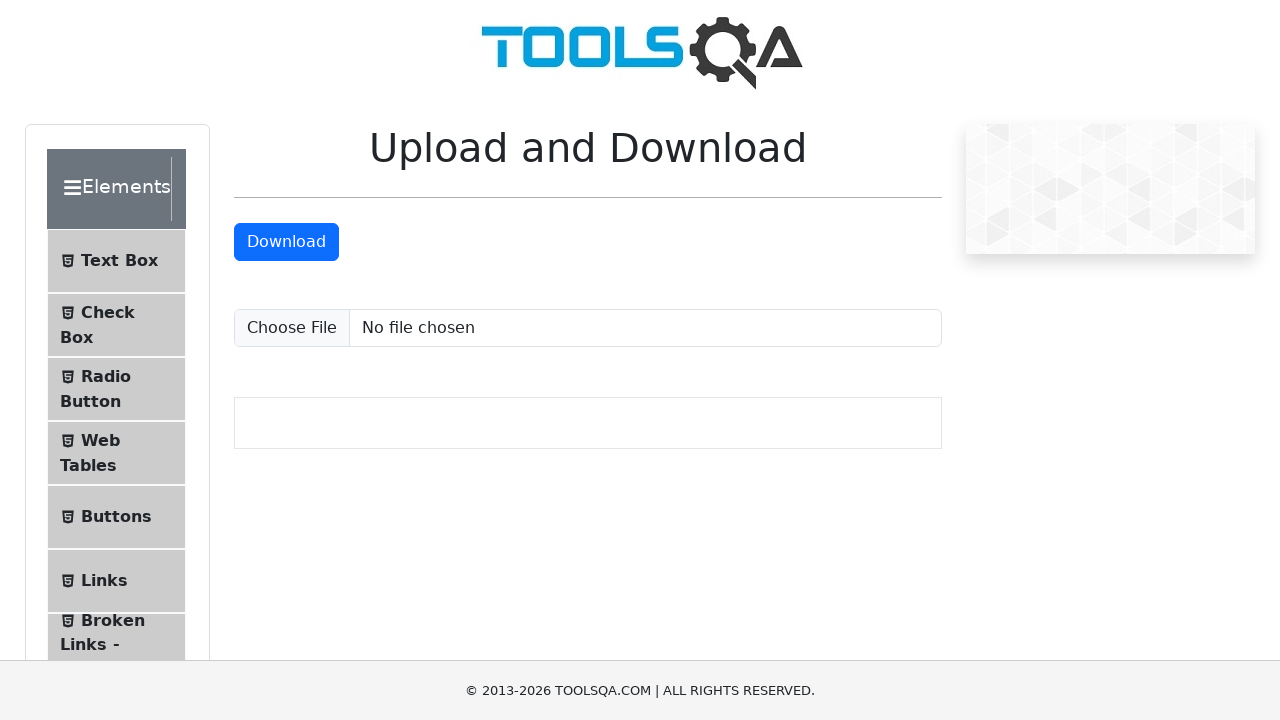

Clicked the download button on the upload/download page at (286, 242) on #downloadButton
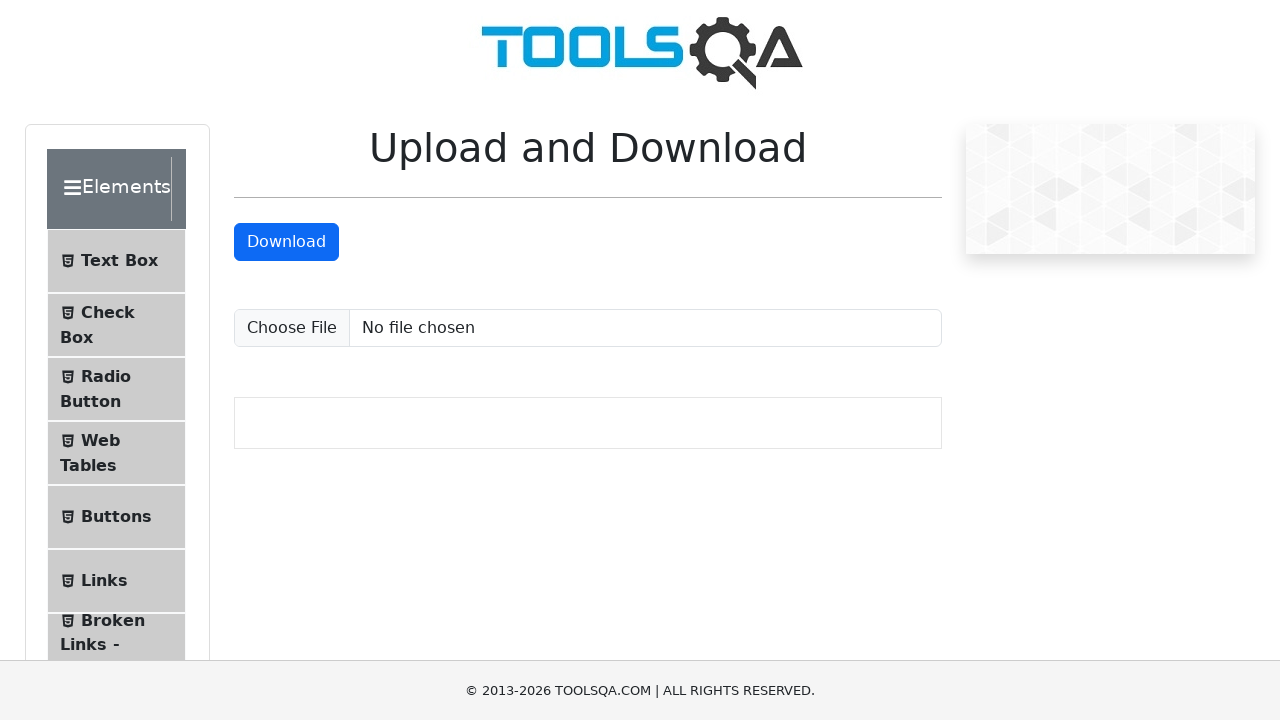

Waited 1 second for download to initiate
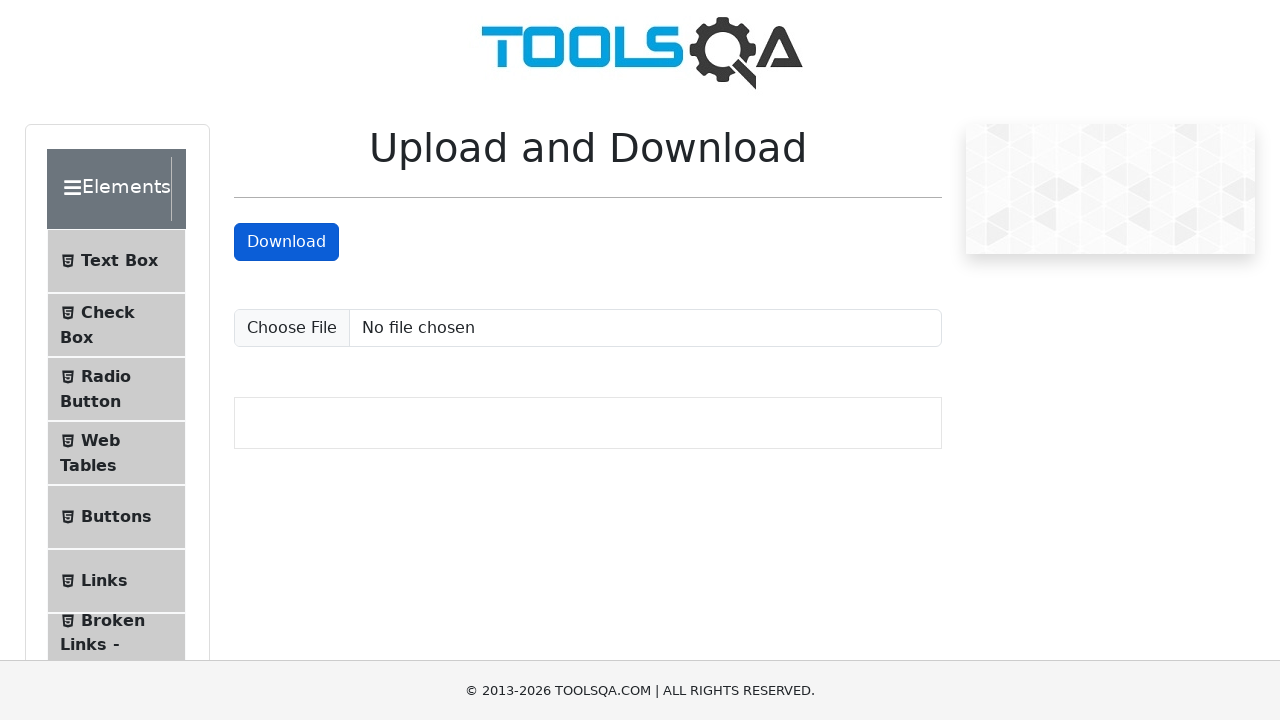

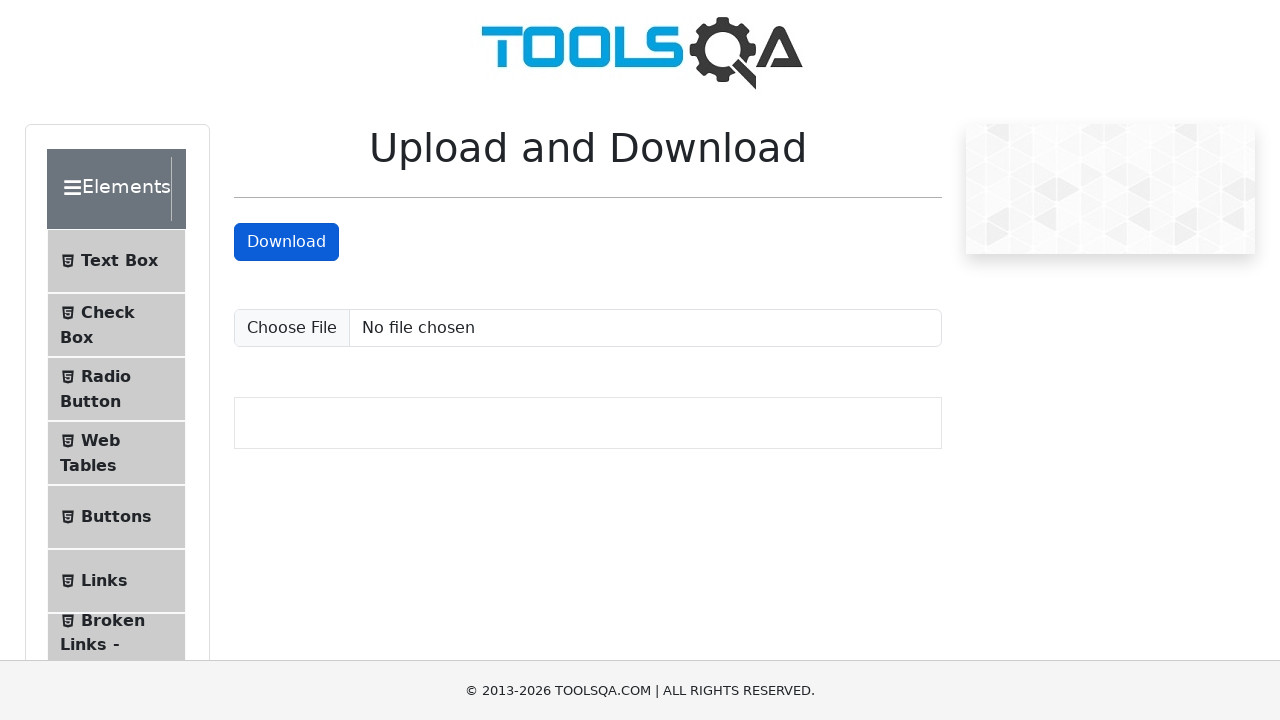